Tests a basic calculator by performing addition, subtraction, multiplication, division, and concatenation operations with random numbers and verifying the results

Starting URL: https://testsheepnz.github.io/BasicCalculator.html

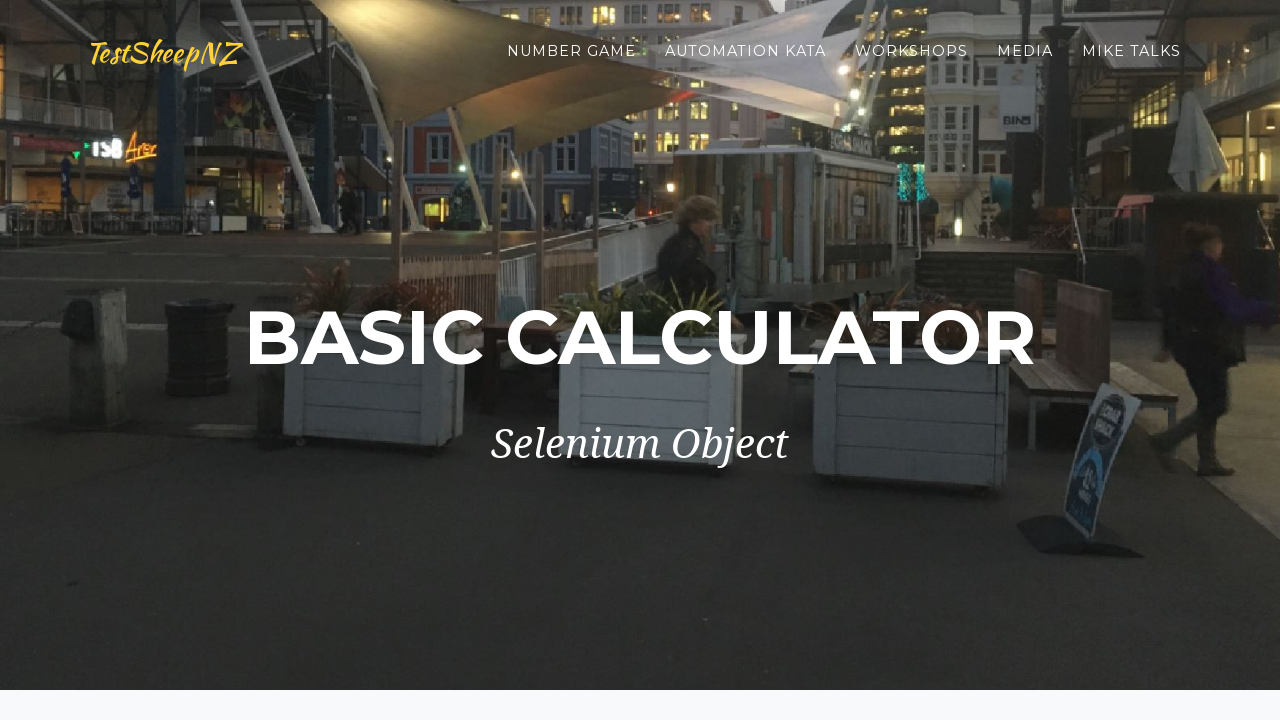

Scrolled to first number field
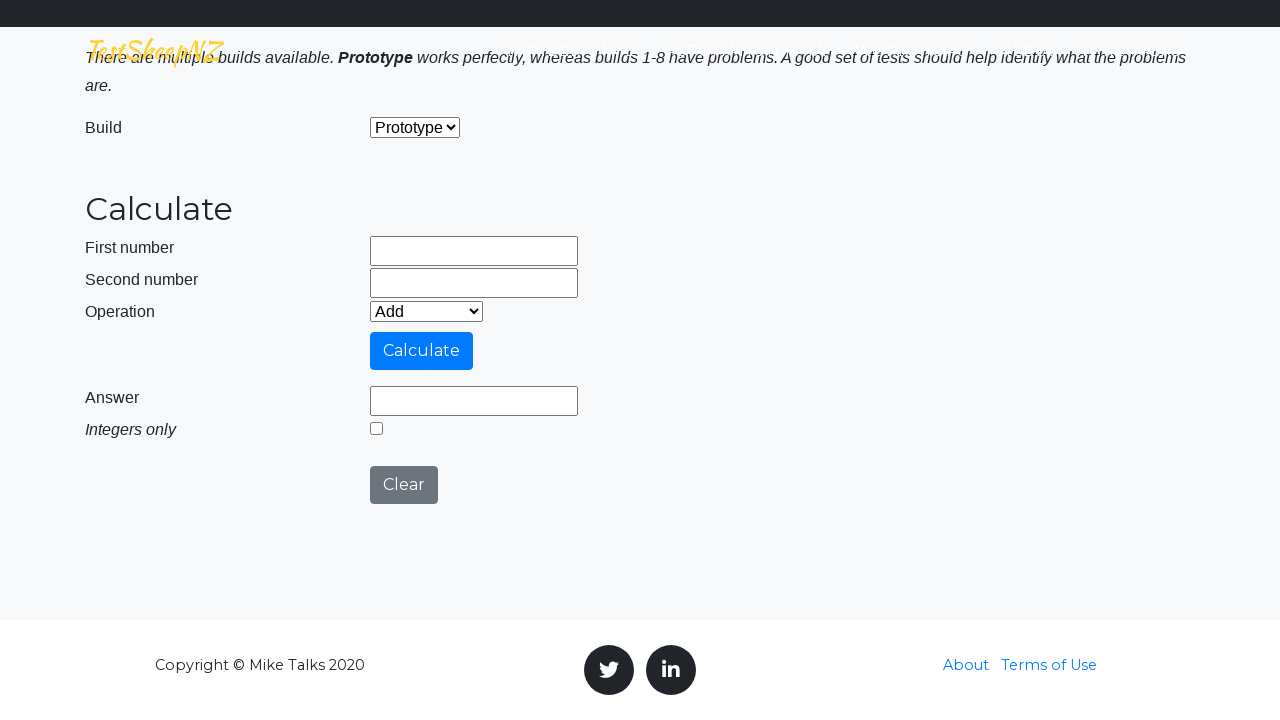

Entered first number: 86 on #number1Field
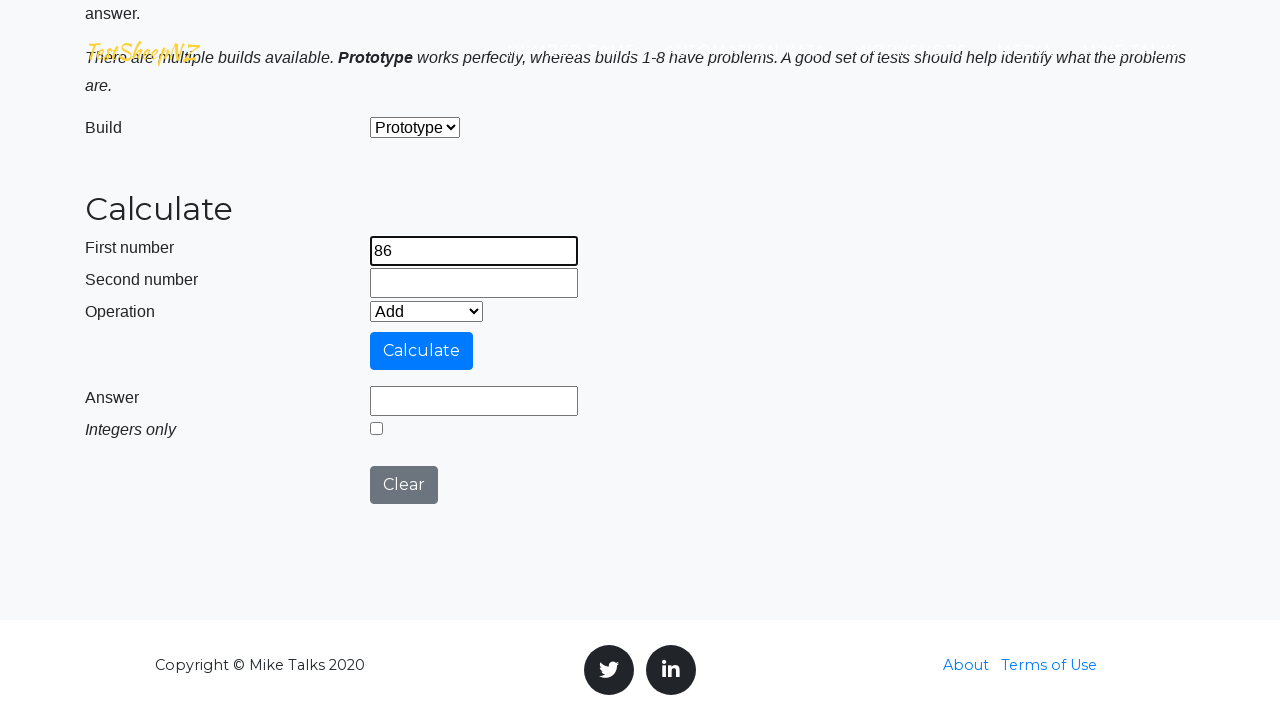

Entered second number: 58 on #number2Field
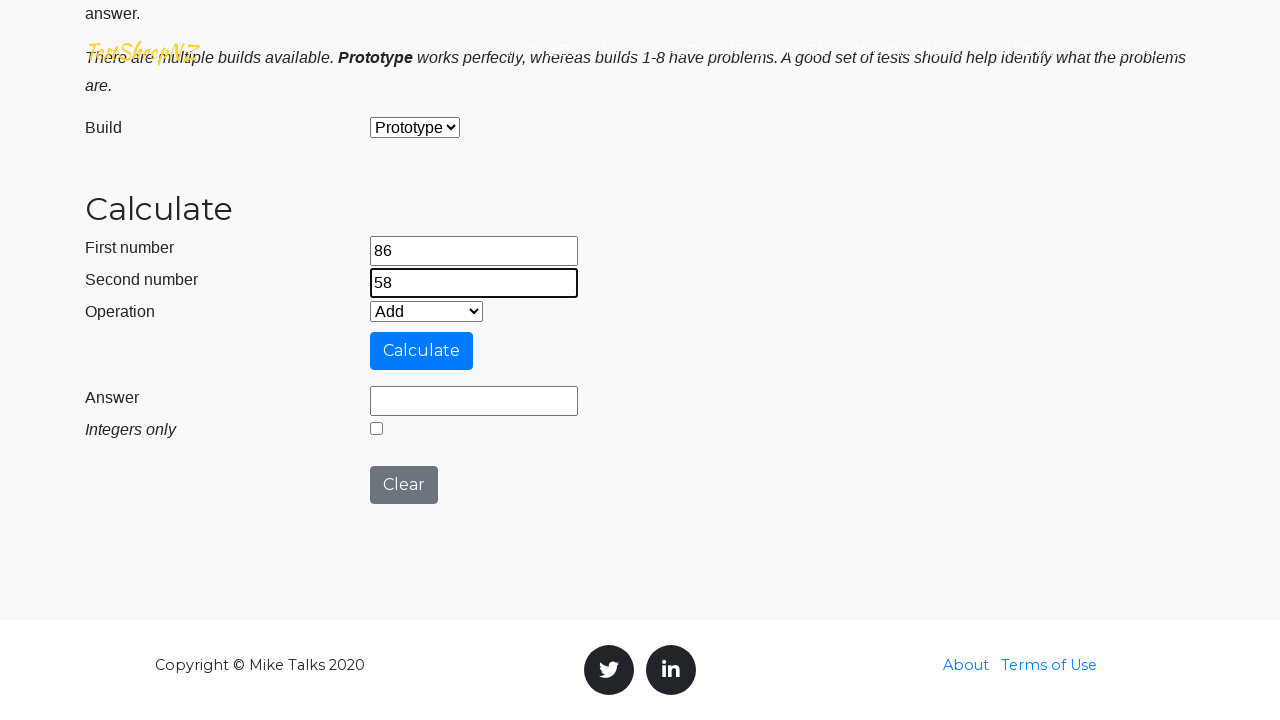

Selected addition operation on #selectOperationDropdown
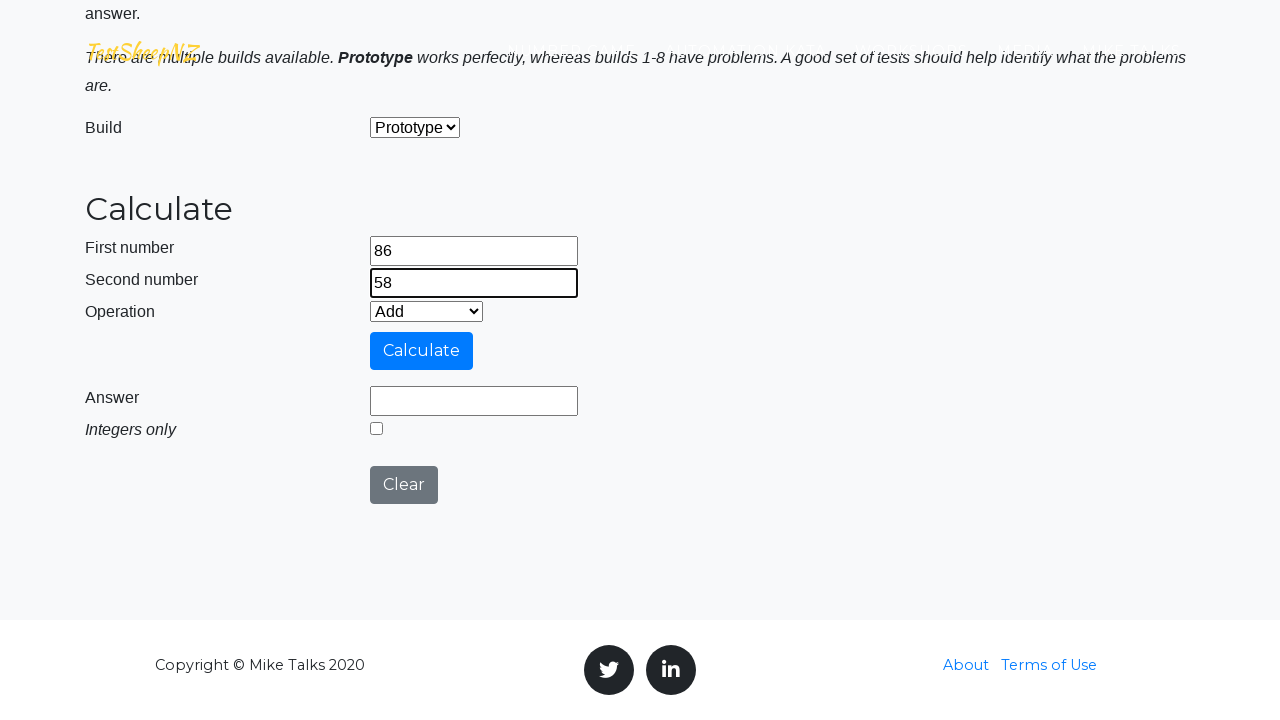

Clicked calculate button for addition at (422, 351) on #calculateButton
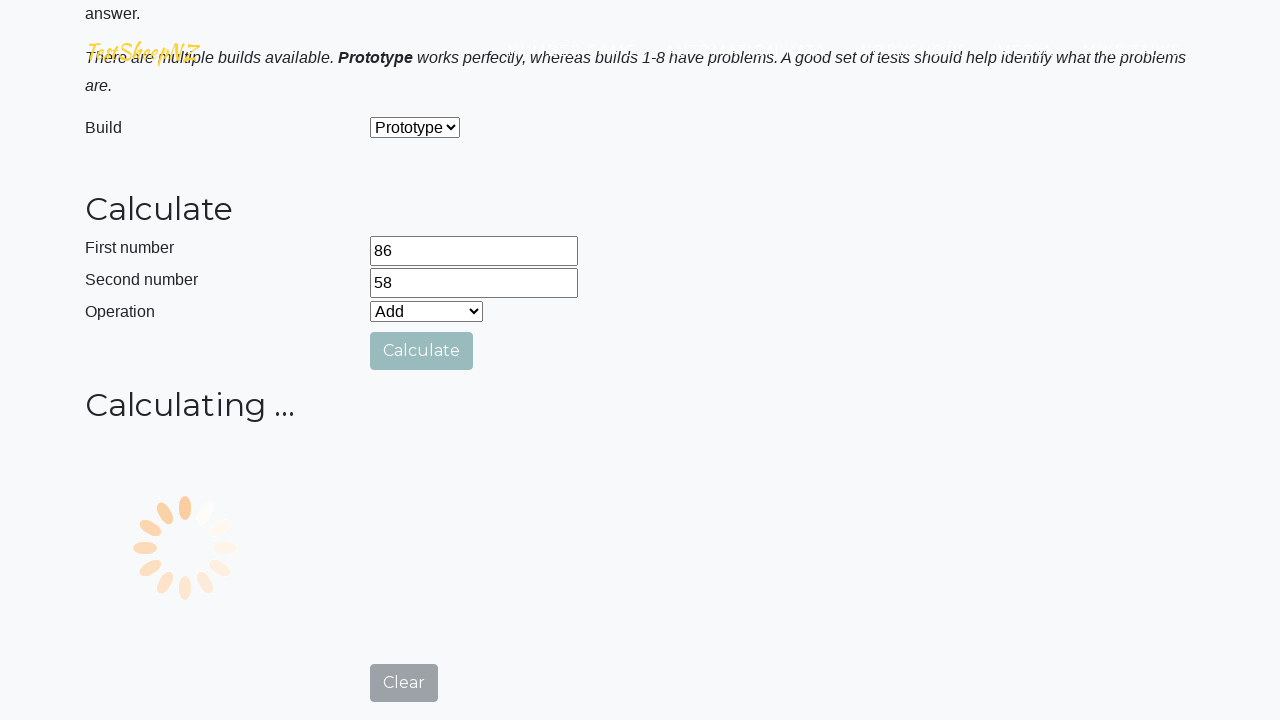

Addition result displayed
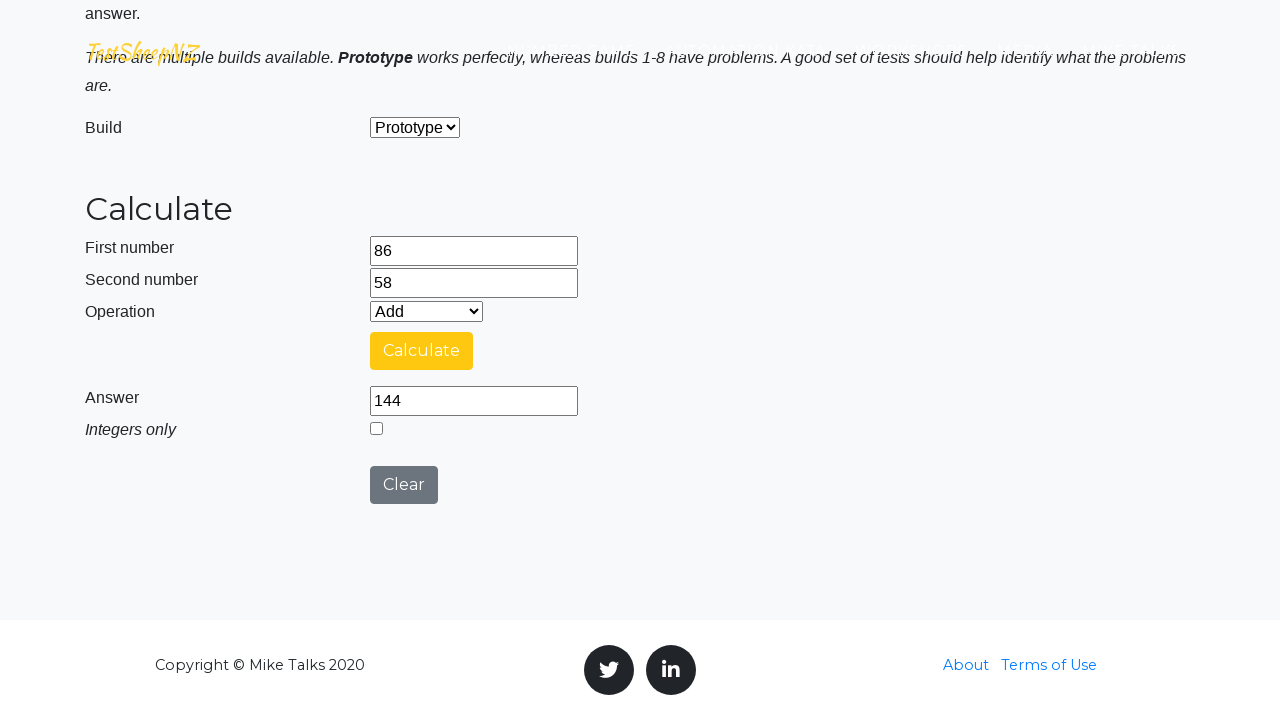

Selected subtraction operation on #selectOperationDropdown
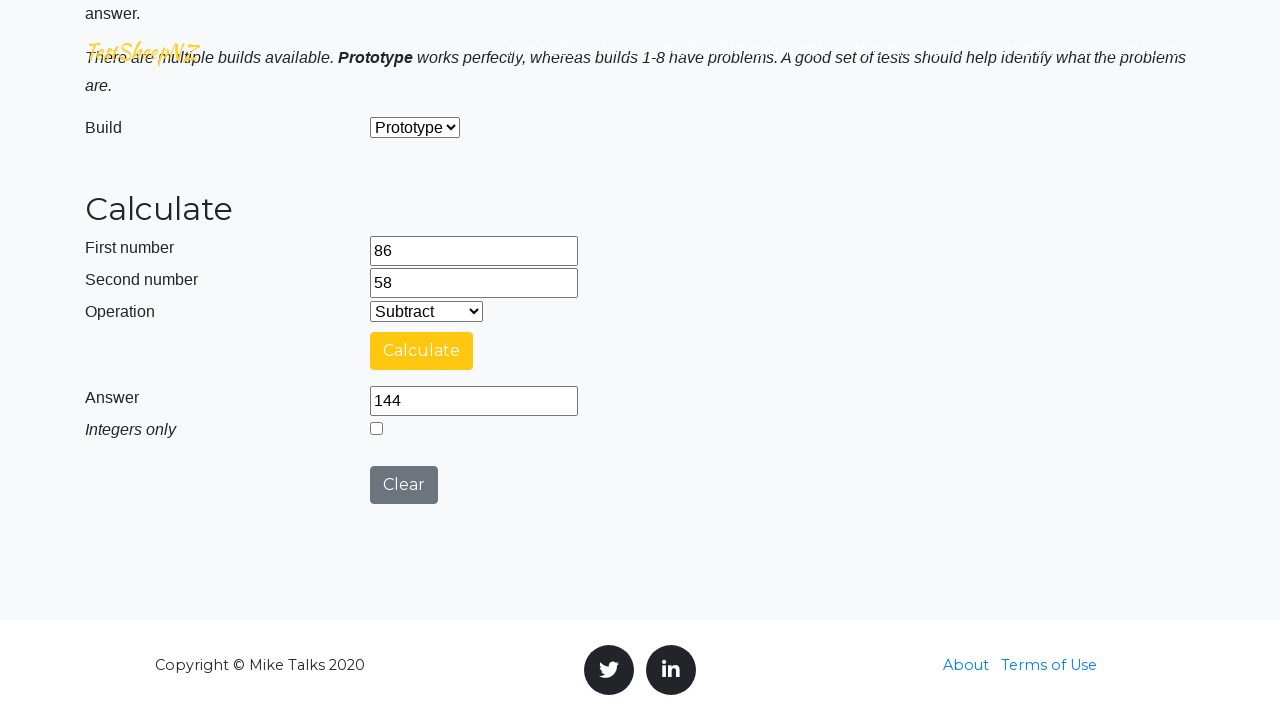

Clicked calculate button for subtraction at (422, 351) on #calculateButton
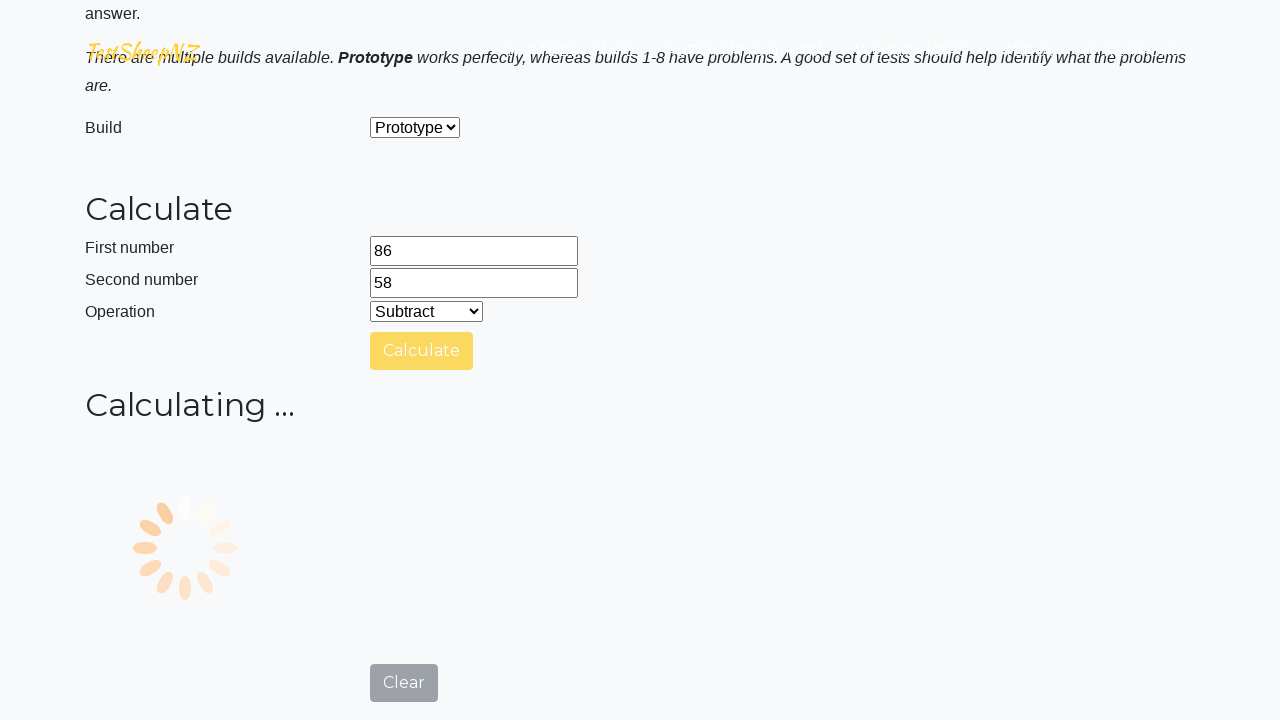

Subtraction result displayed
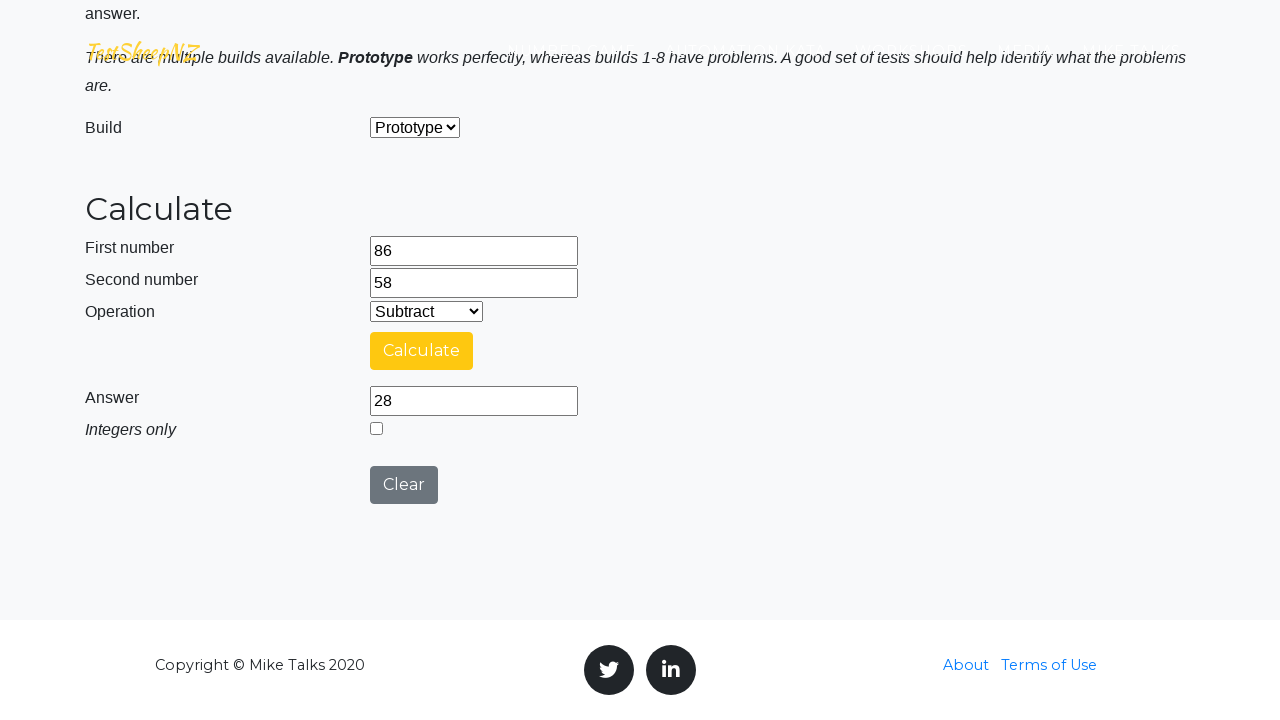

Selected multiplication operation on #selectOperationDropdown
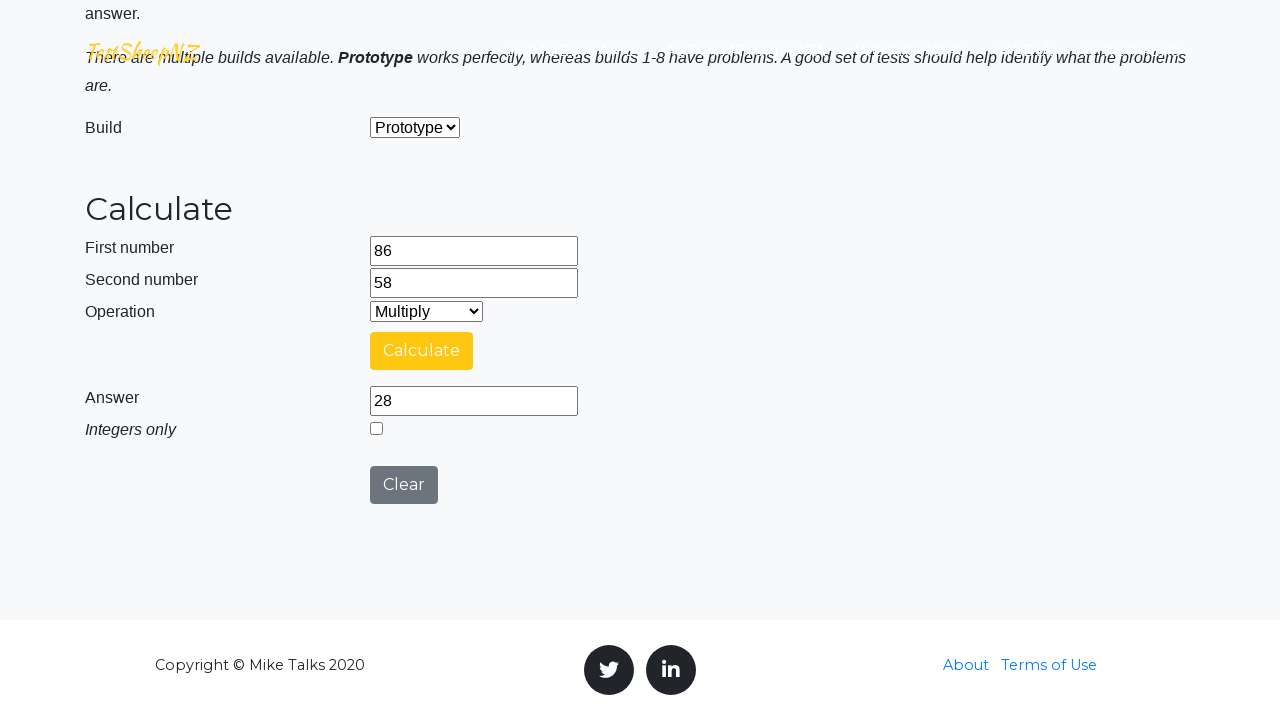

Clicked calculate button for multiplication at (422, 351) on #calculateButton
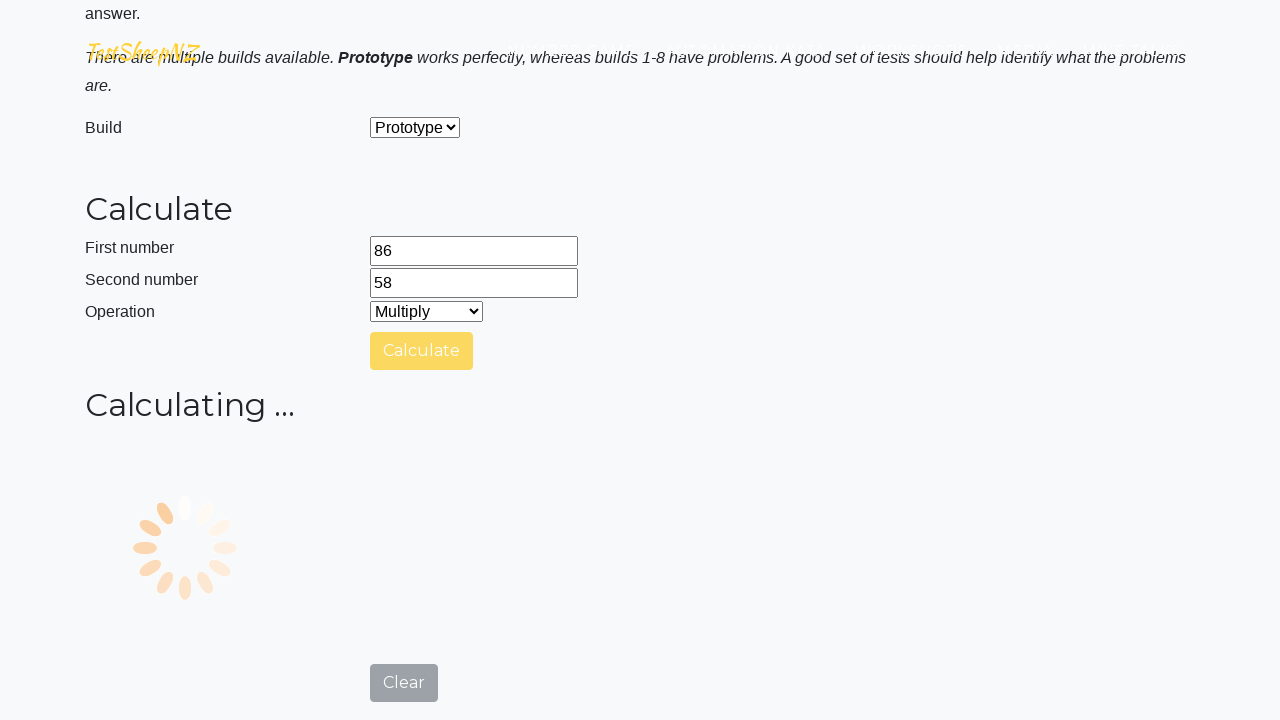

Multiplication result displayed
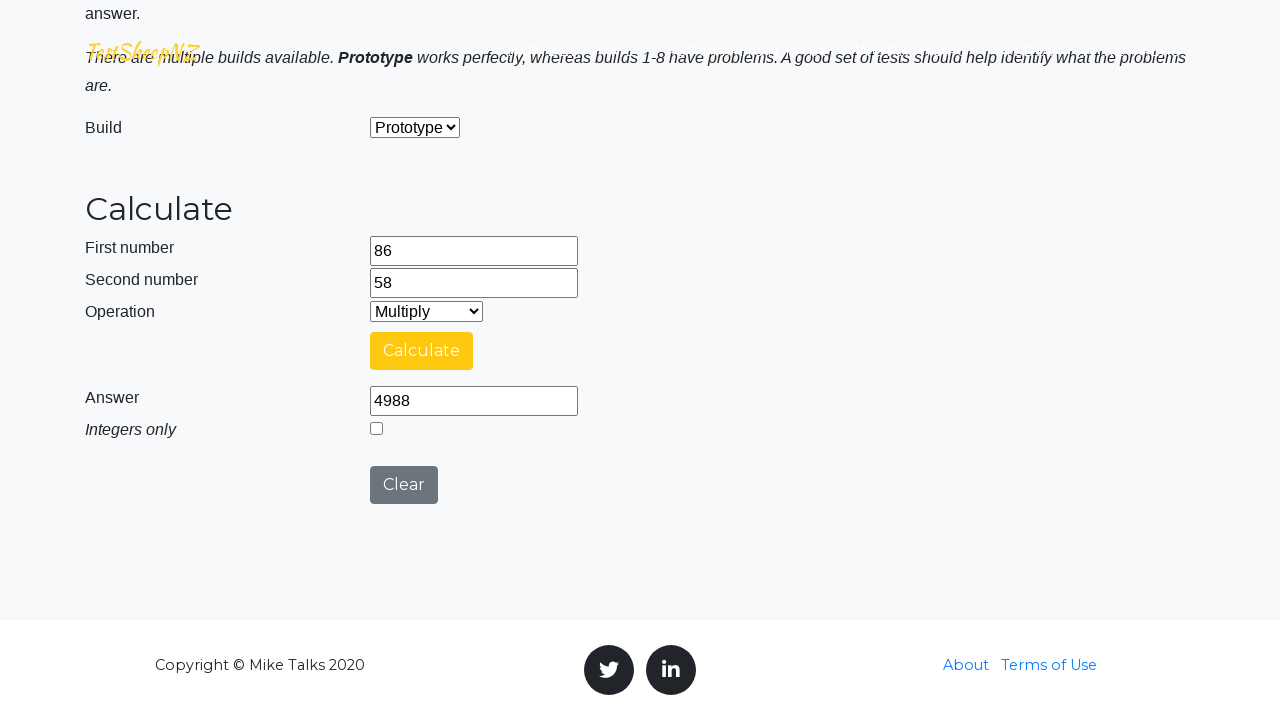

Selected division operation on #selectOperationDropdown
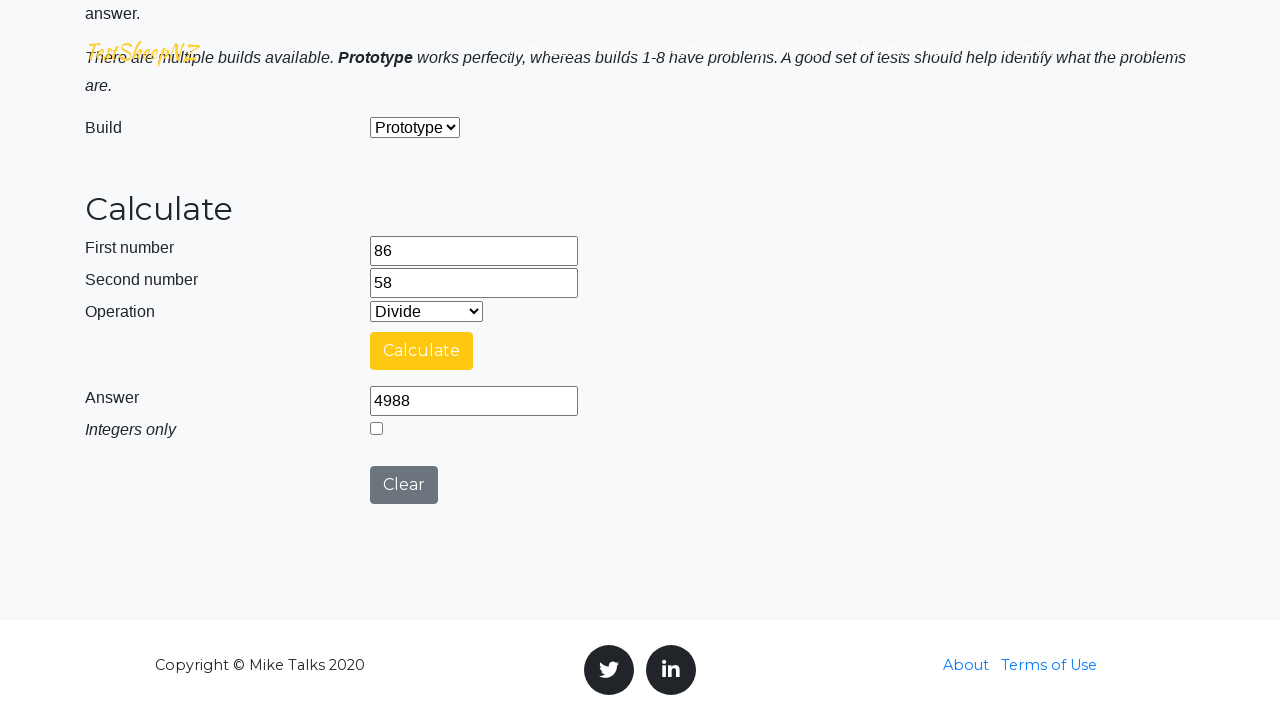

Clicked calculate button for division at (422, 351) on #calculateButton
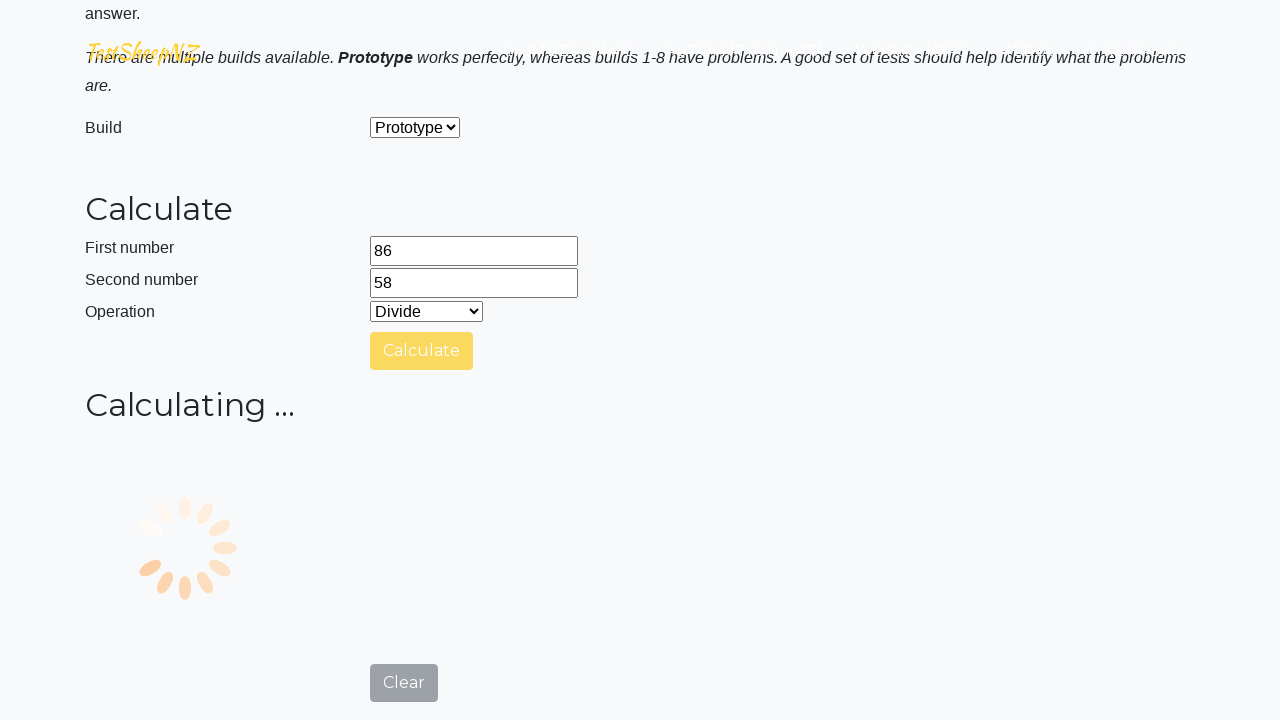

Selected integer result format for division at (376, 714) on #integerSelect
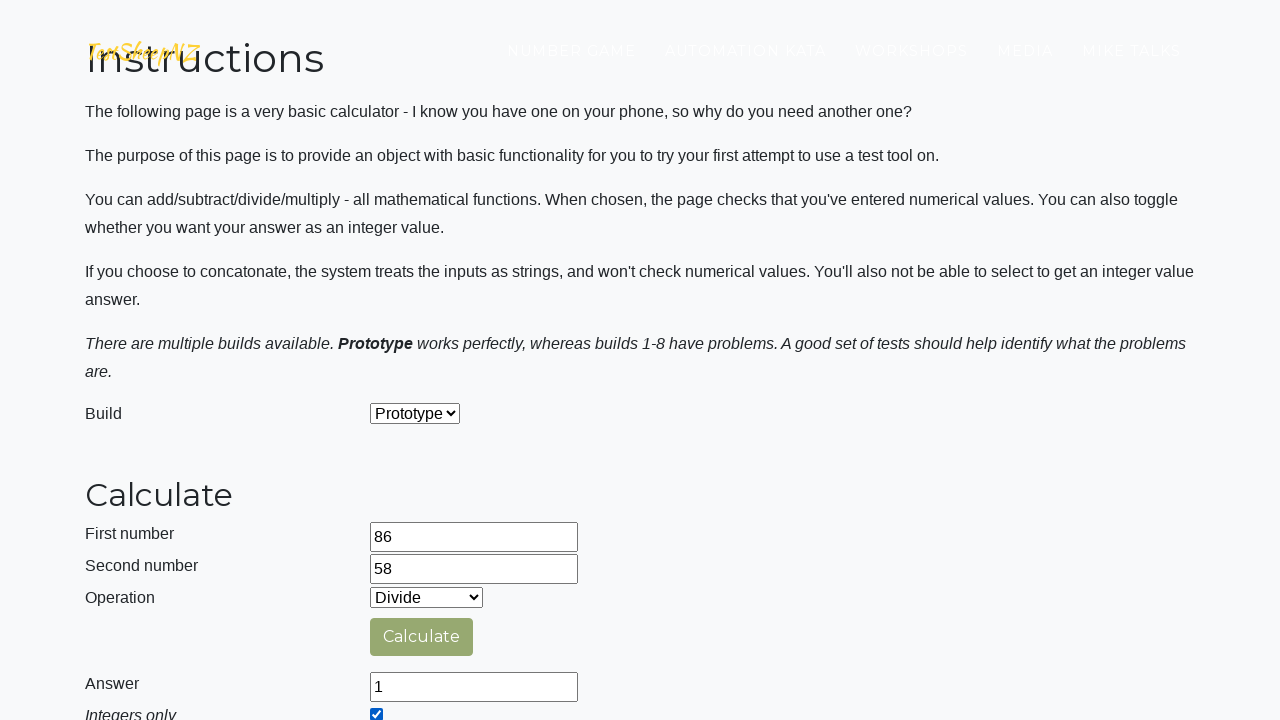

Division result displayed
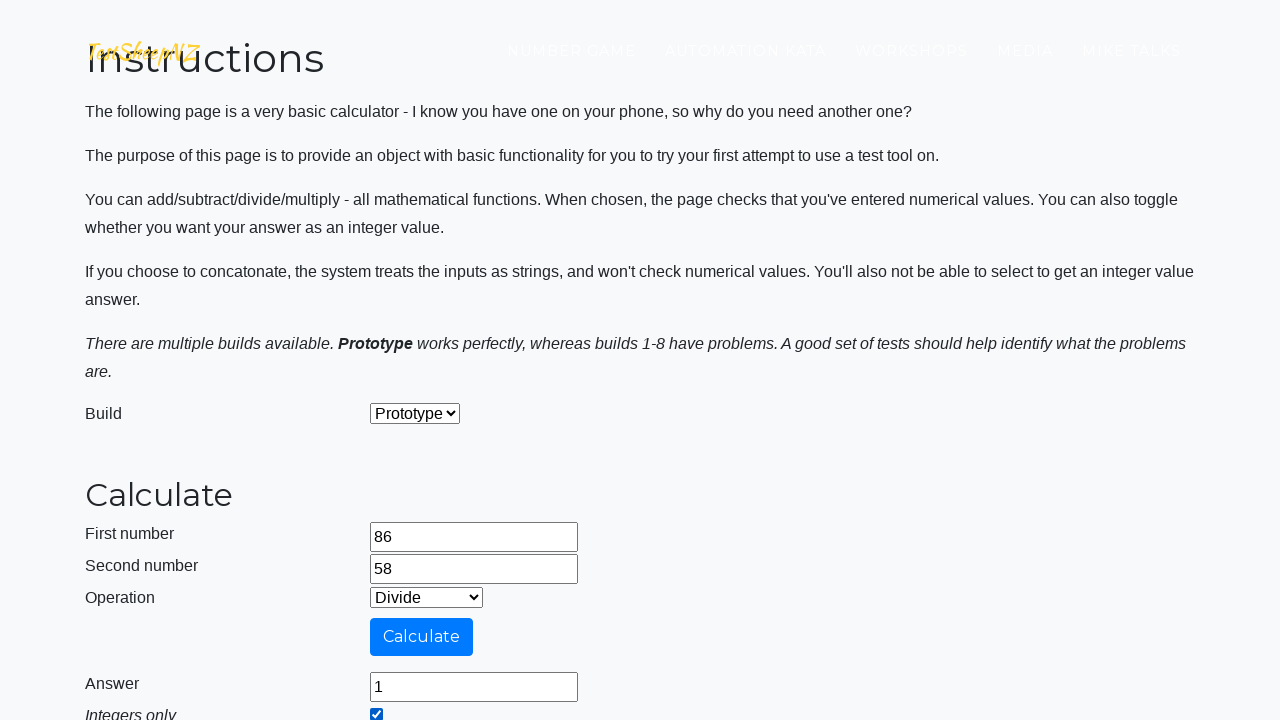

Selected concatenation operation on #selectOperationDropdown
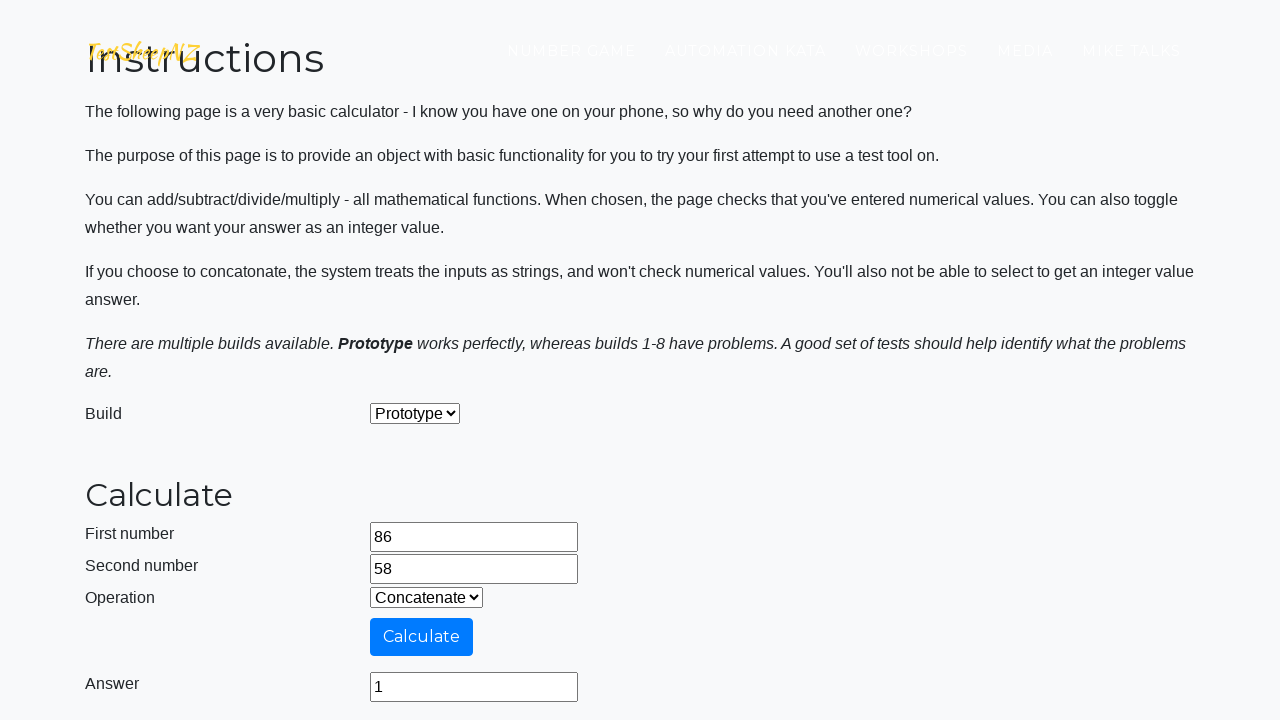

Clicked calculate button for concatenation at (422, 637) on #calculateButton
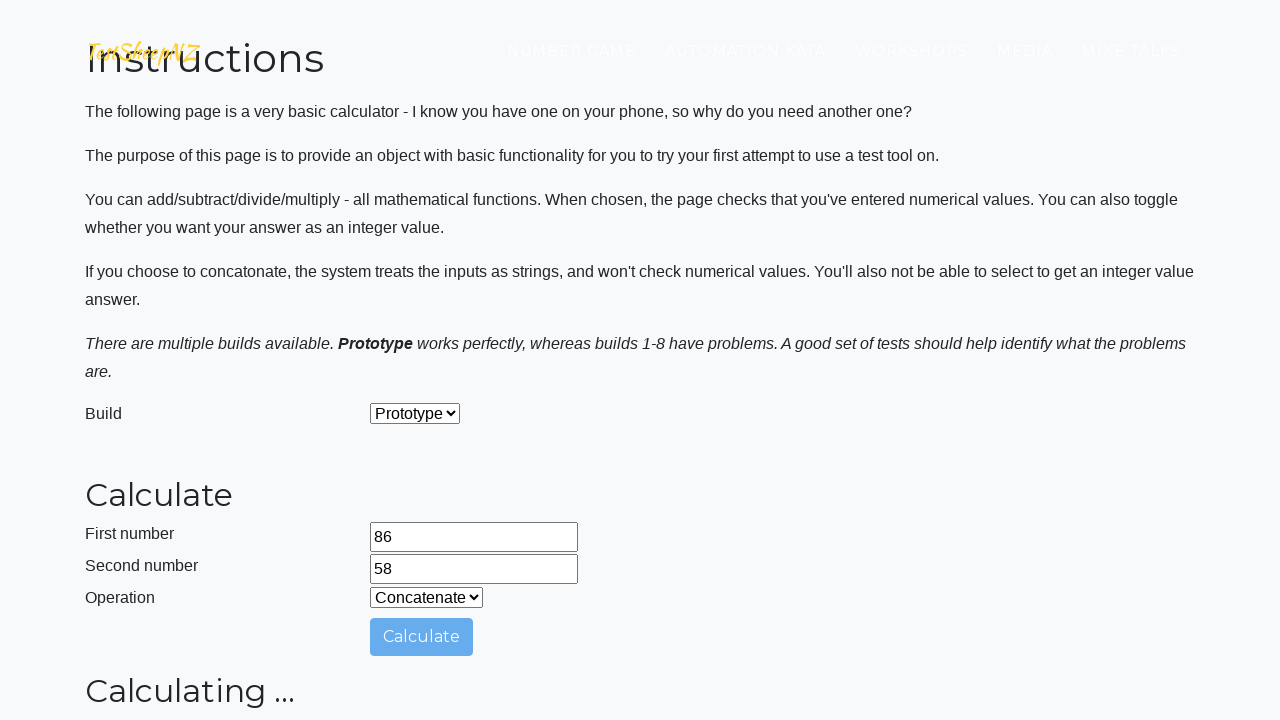

Concatenation result displayed
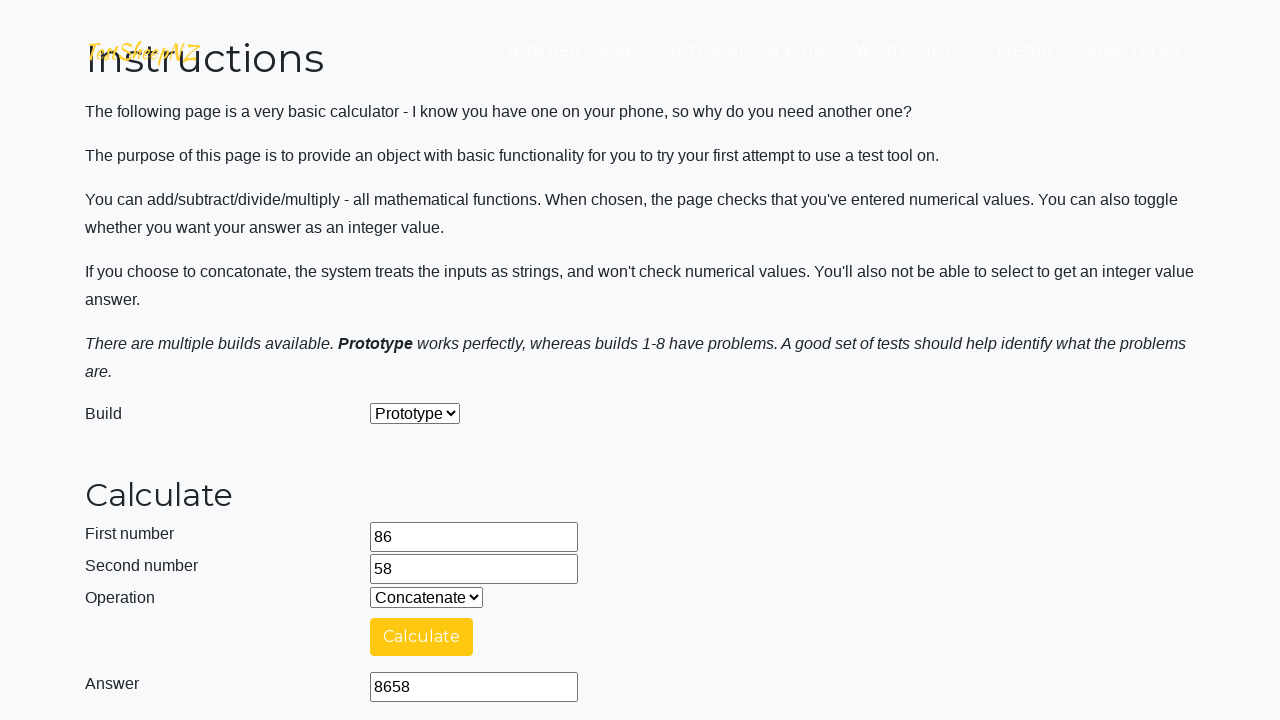

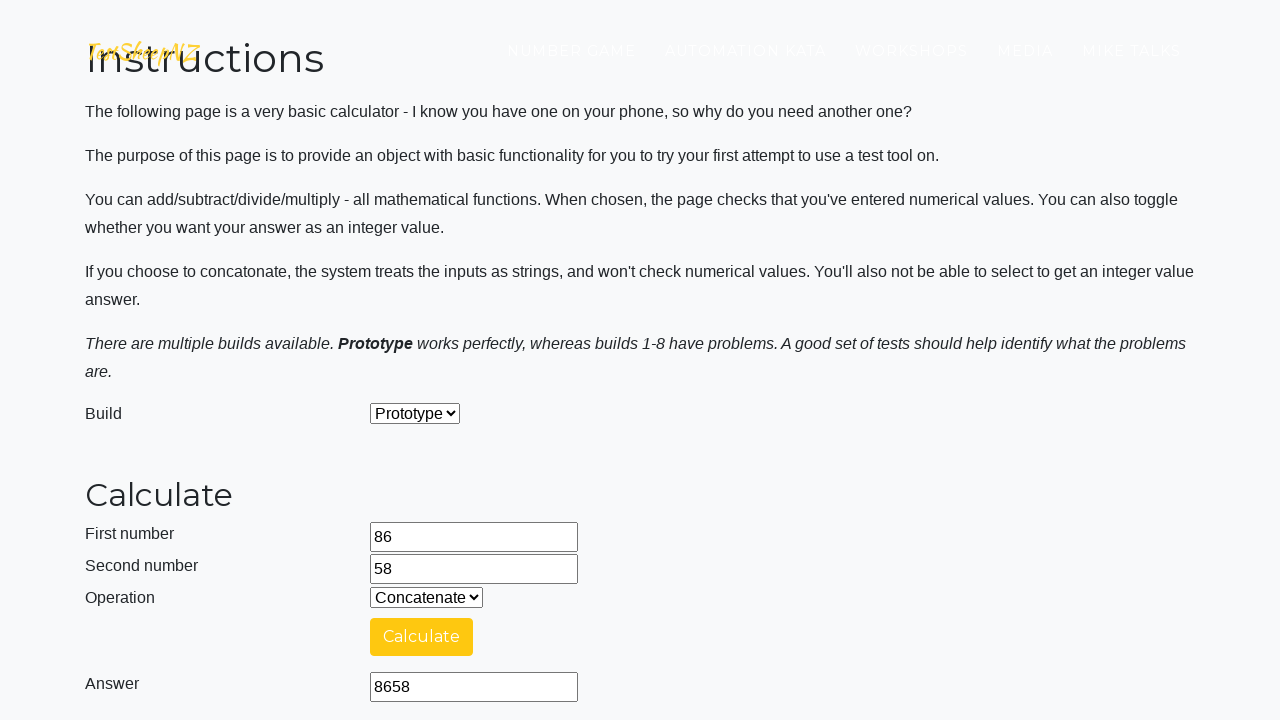